Tests that required field validation is present on the practice form by clicking submit without filling any fields and verifying the required attribute exists on mandatory fields.

Starting URL: https://demoqa.com/forms

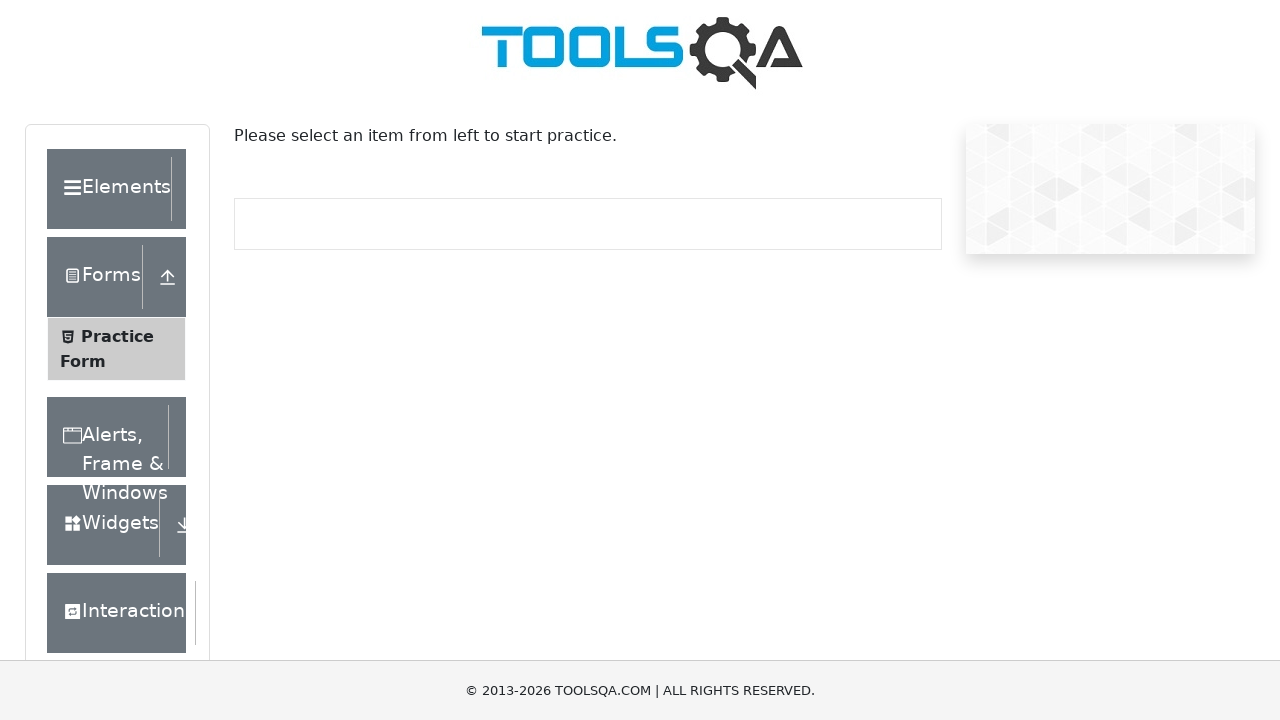

Clicked on Practice Form link to navigate to the form at (117, 336) on text=Practice Form
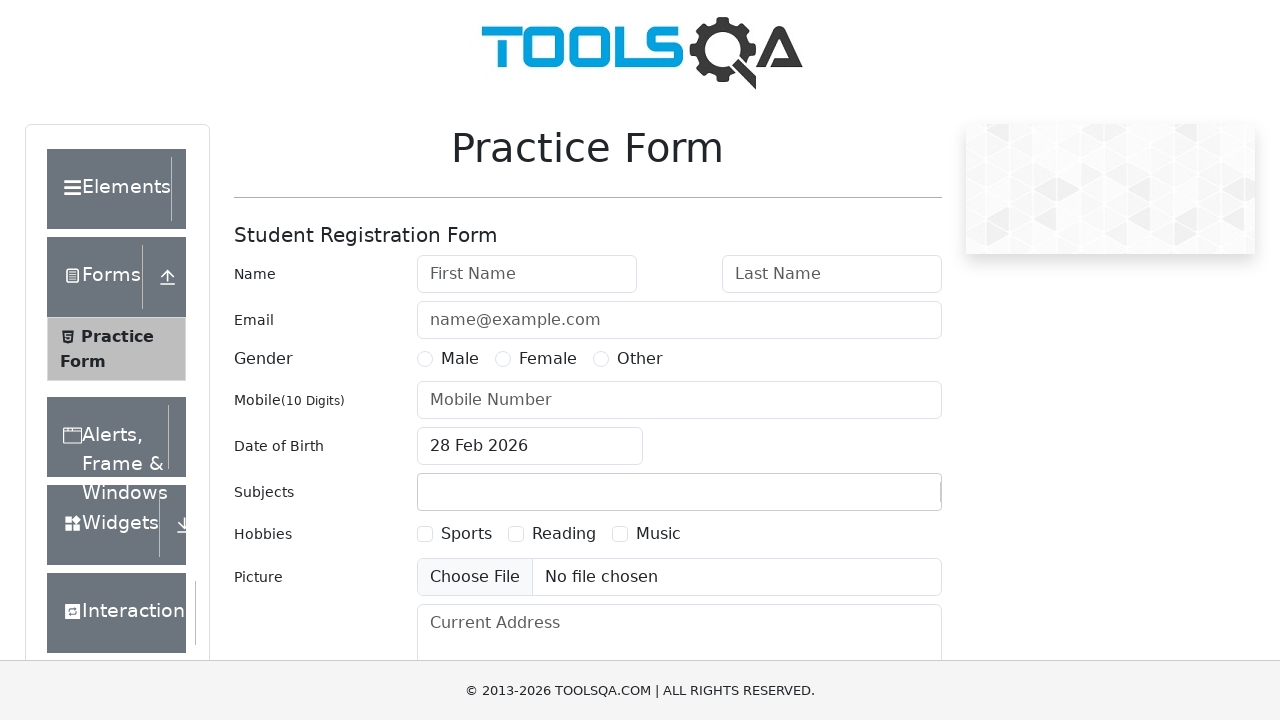

Practice Form loaded and firstName field is visible
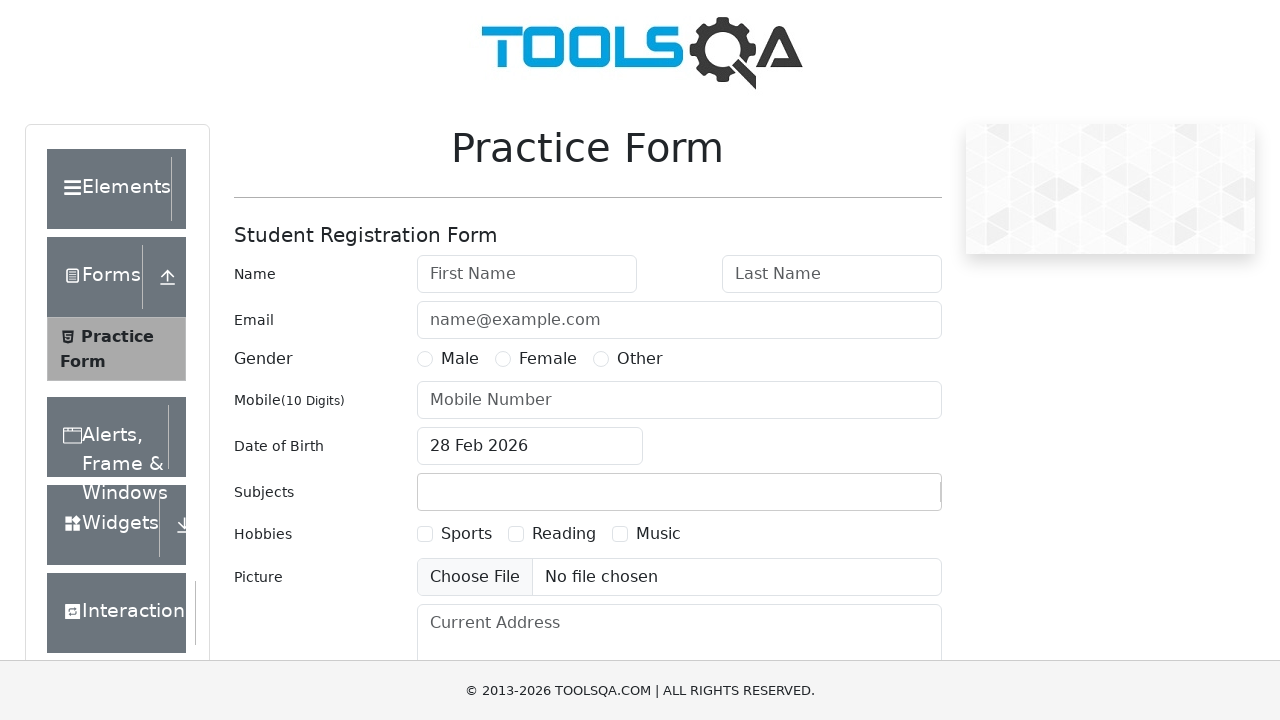

Clicked submit button without filling any fields at (885, 499) on #submit
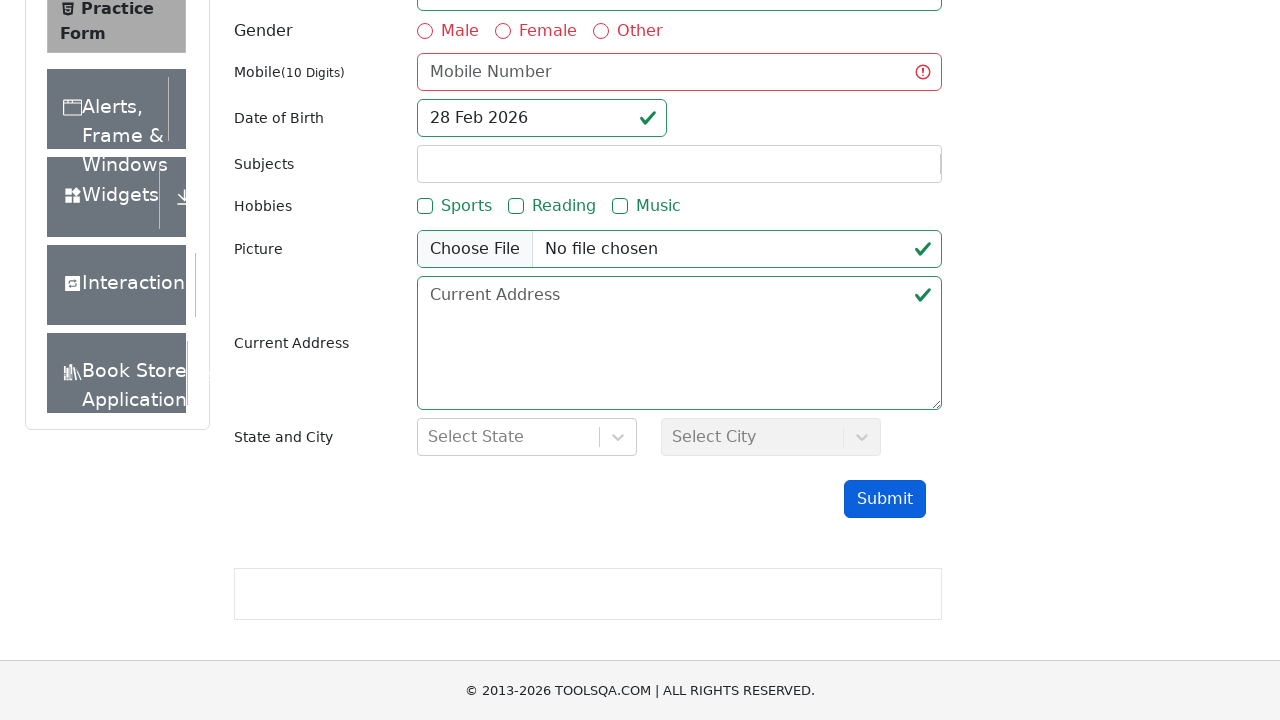

Verified that firstName field has required attribute
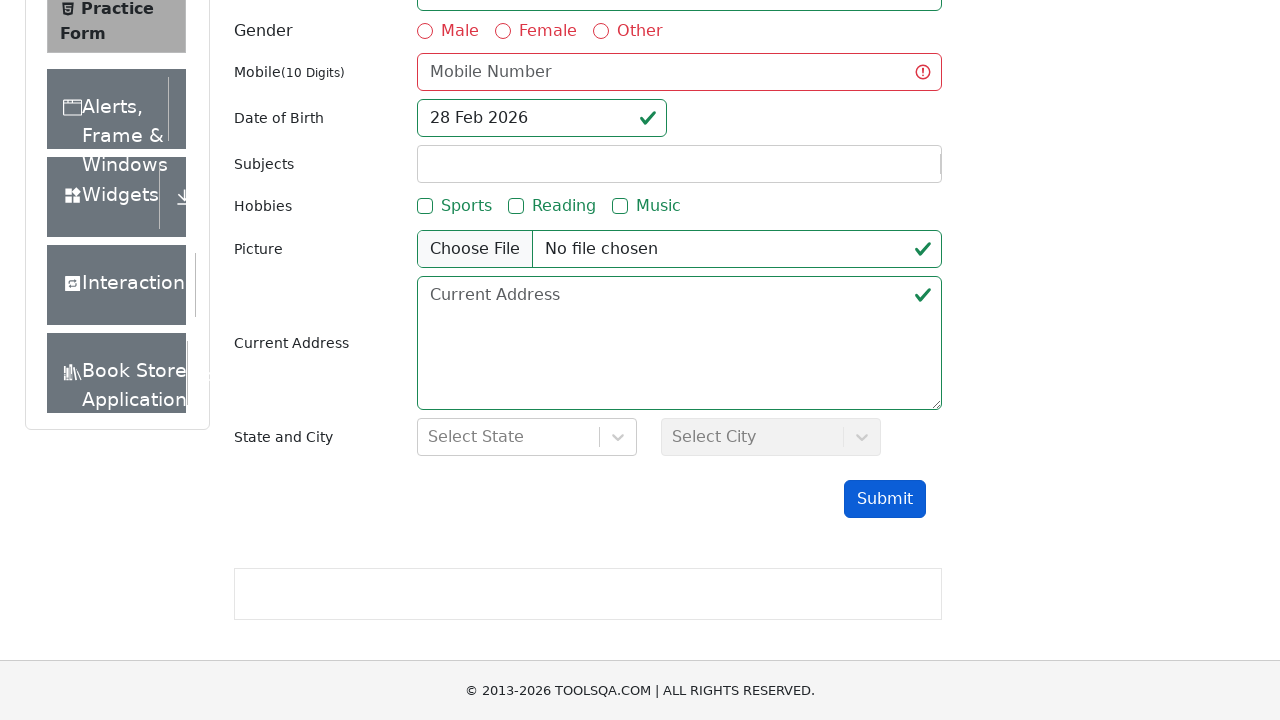

Verified that lastName field has required attribute
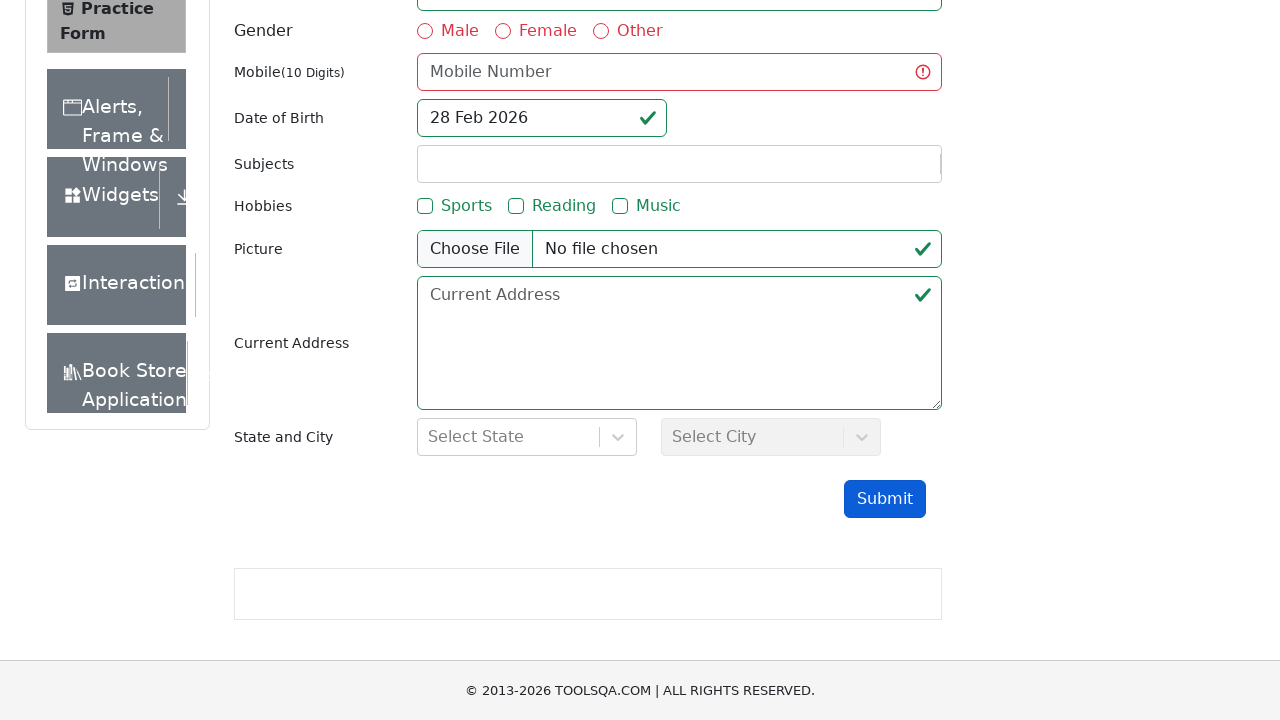

Verified that userNumber field has required attribute
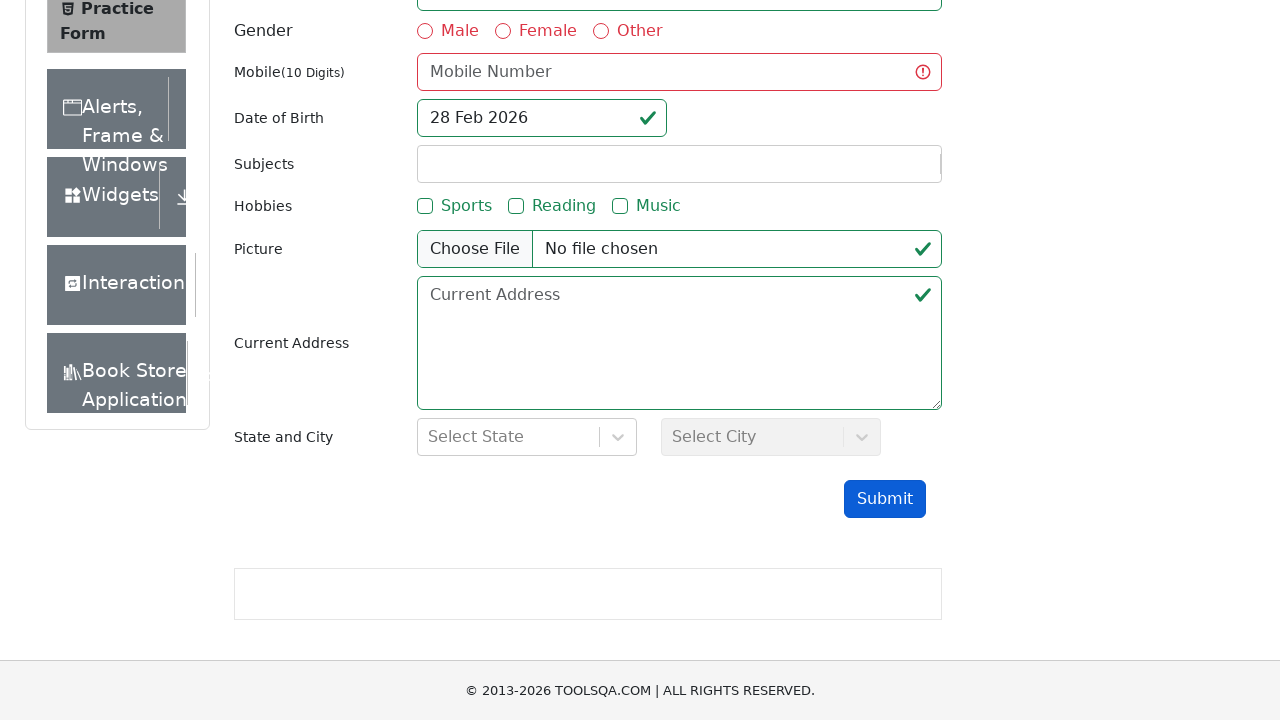

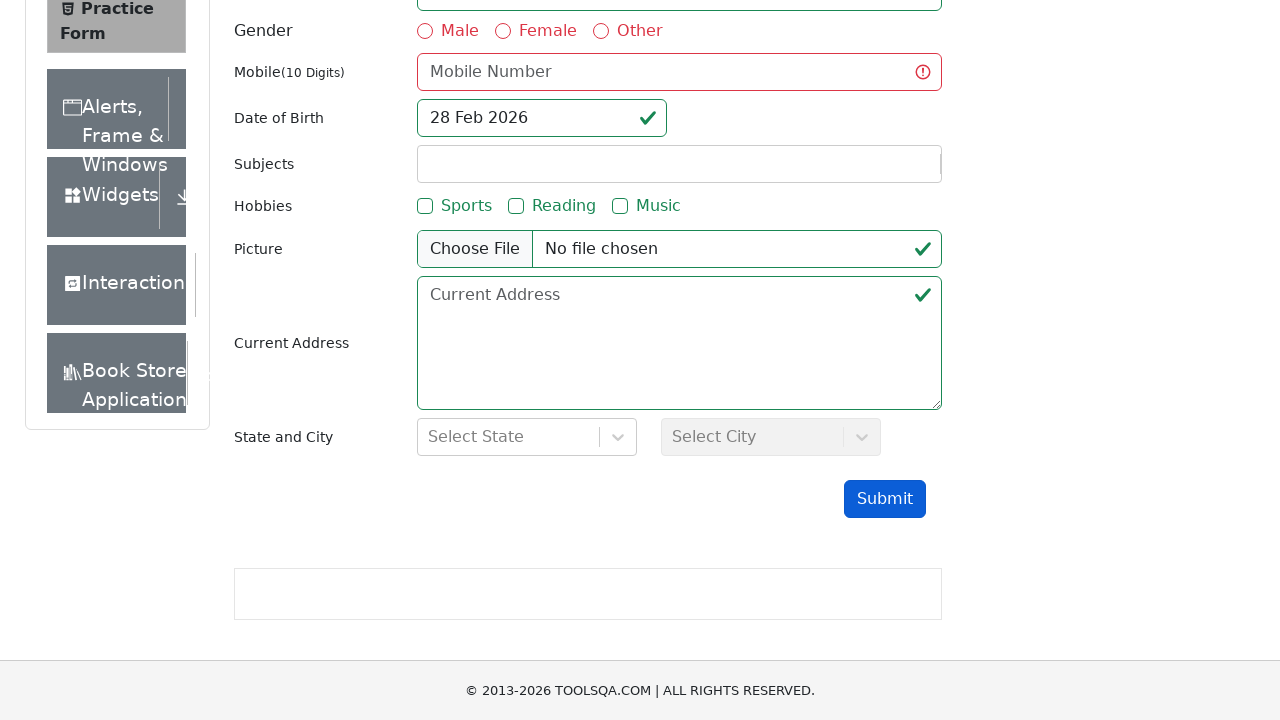